Navigates to USPS homepage, clicks on Send Mail & Packages link and verifies the page title

Starting URL: https://www.usps.com/

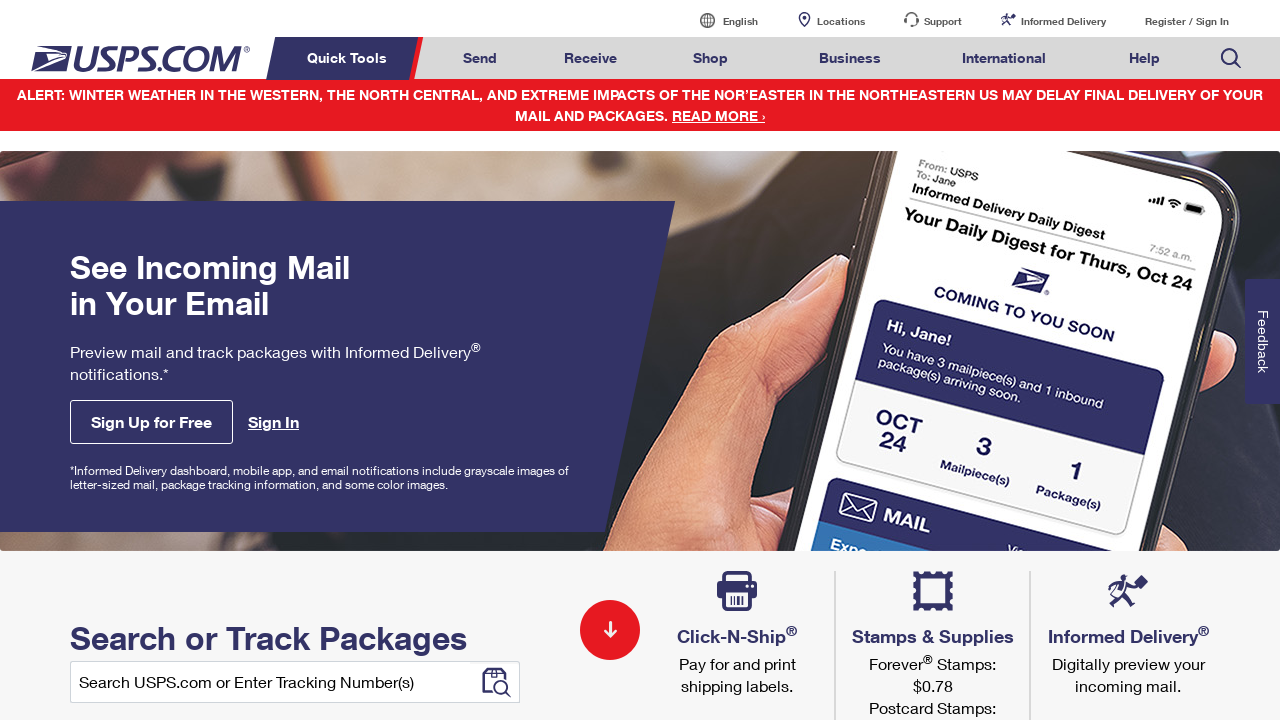

Navigated to USPS homepage
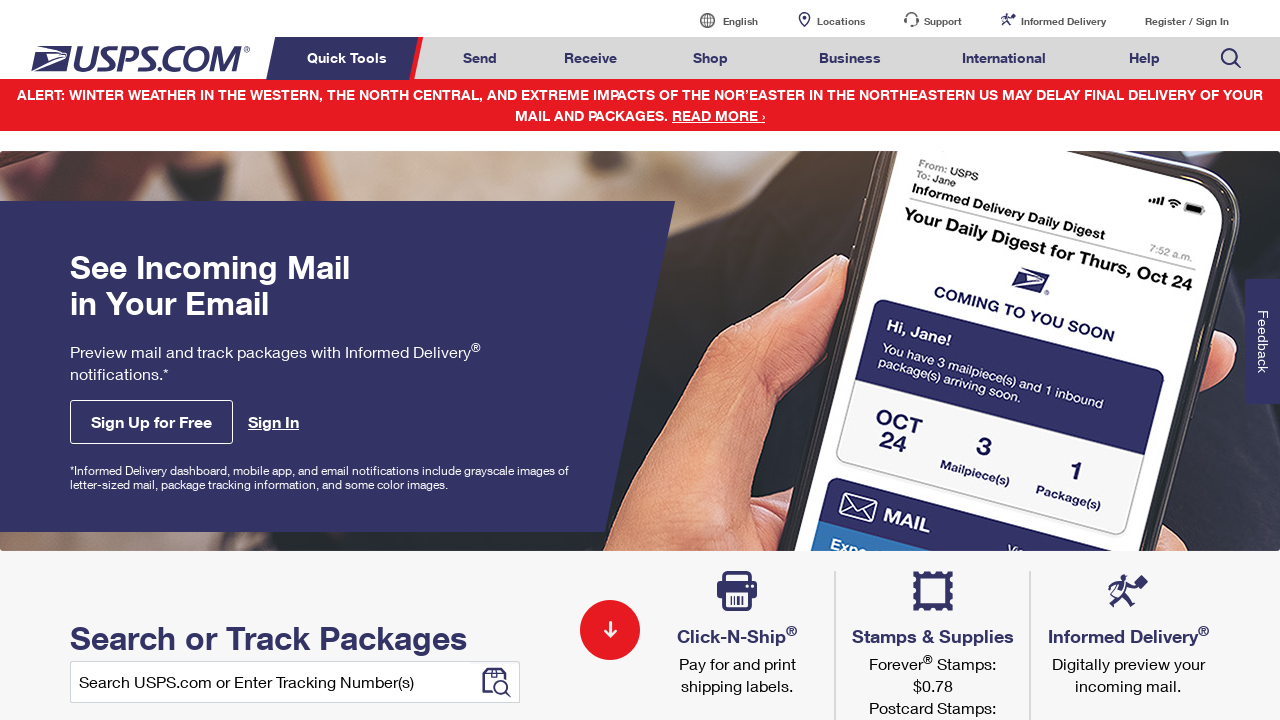

Clicked on Send Mail & Packages link at (480, 58) on a#mail-ship-width
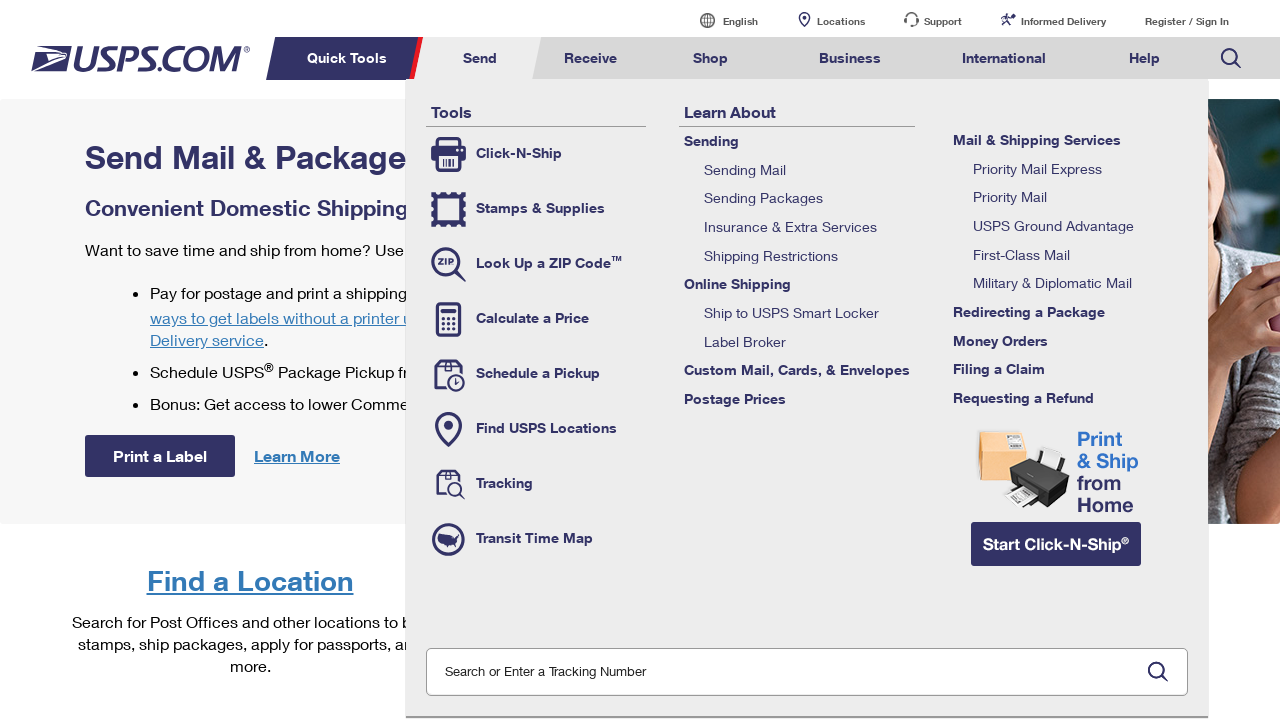

Verified page title is 'Send Mail & Packages | USPS'
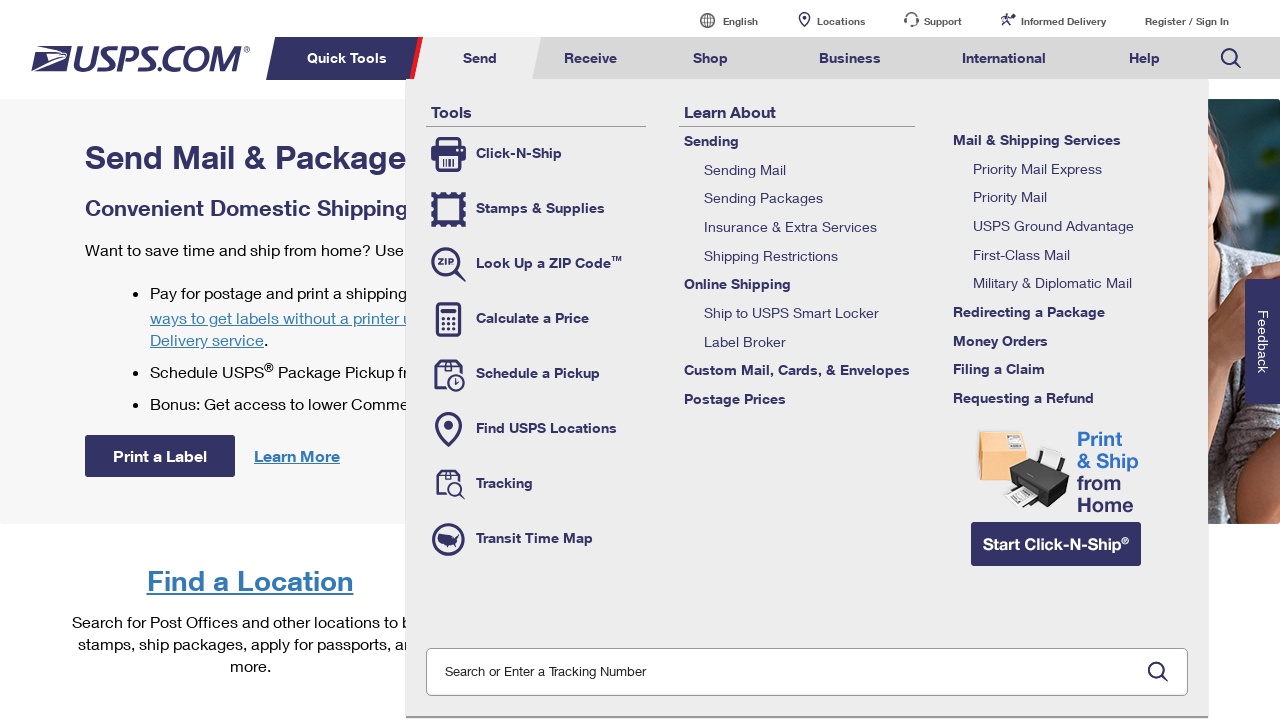

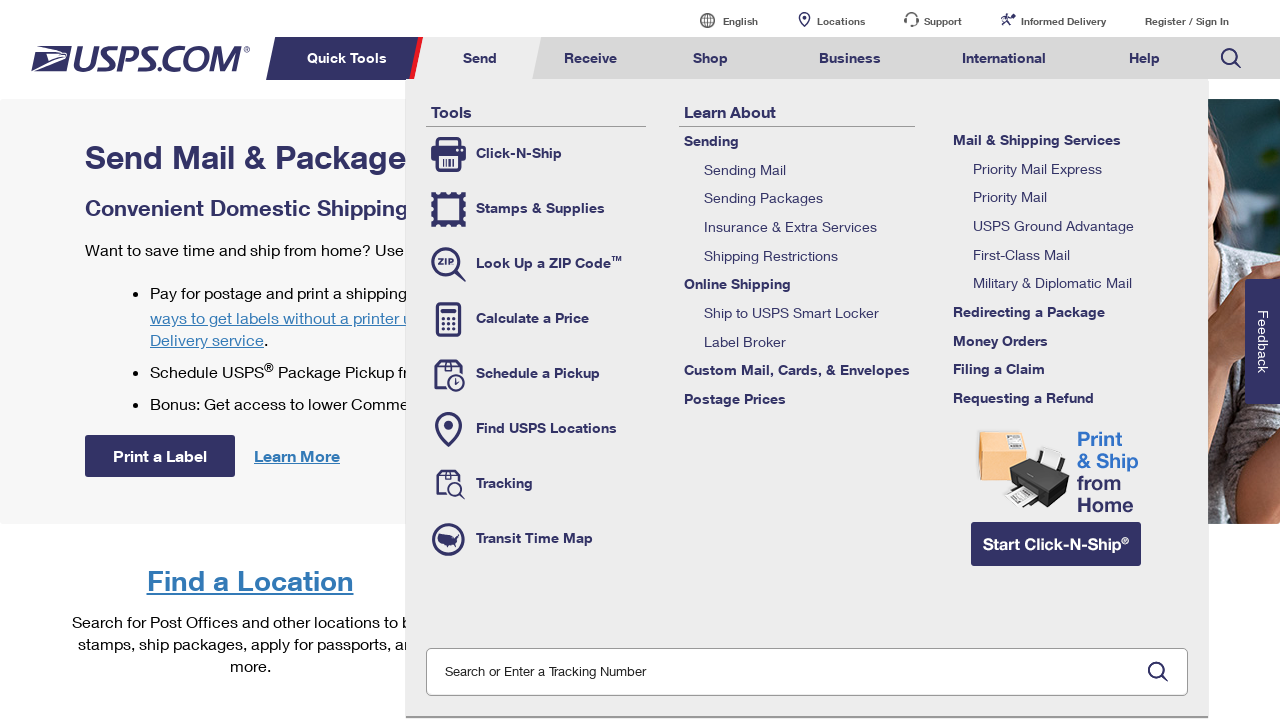